Navigates to a World Cup 2022 match statistics page on 163 Sports and verifies the page loads successfully

Starting URL: https://sports.163.com/worldcup2022/data/live.html#/statistics/3718455

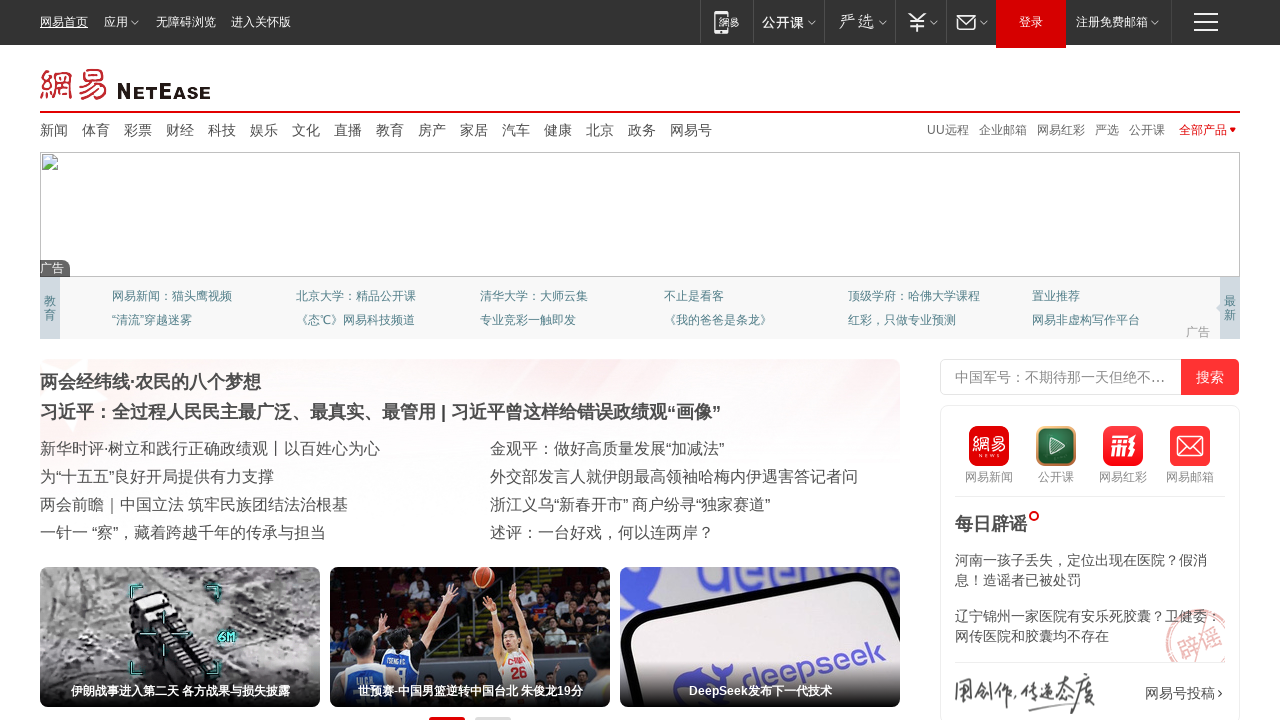

Waited for page to reach network idle state, statistics page fully loaded
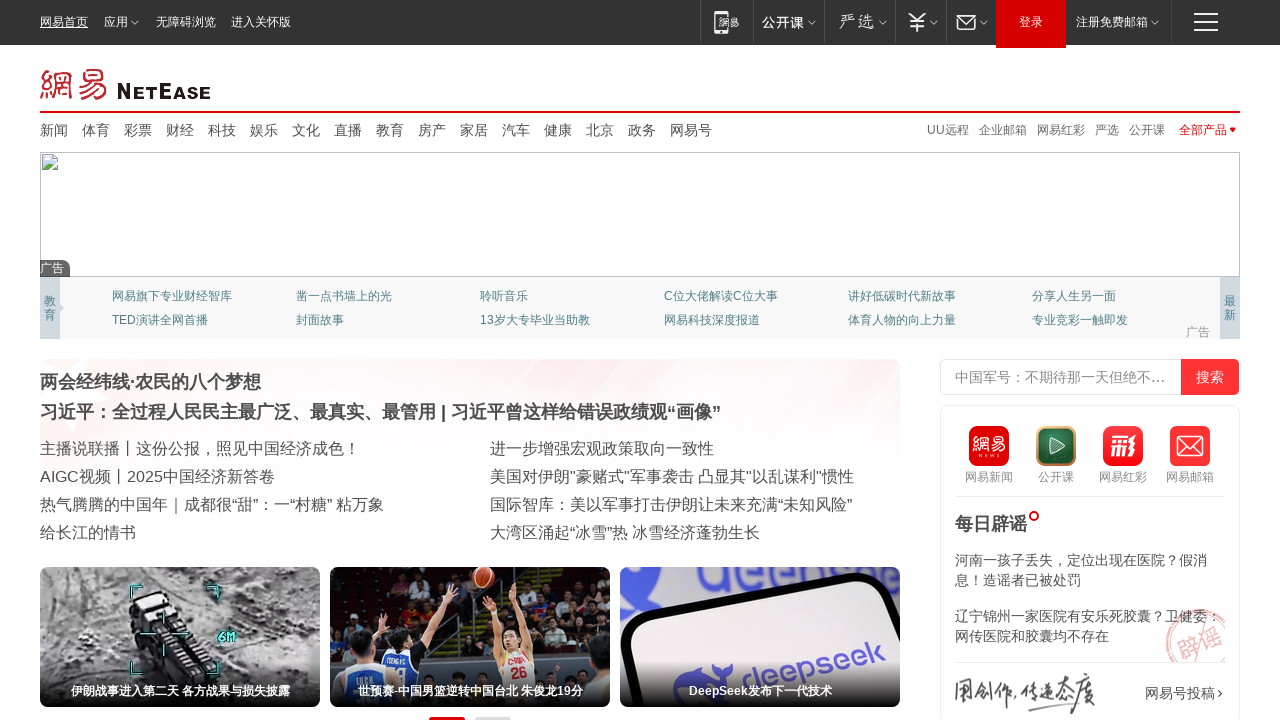

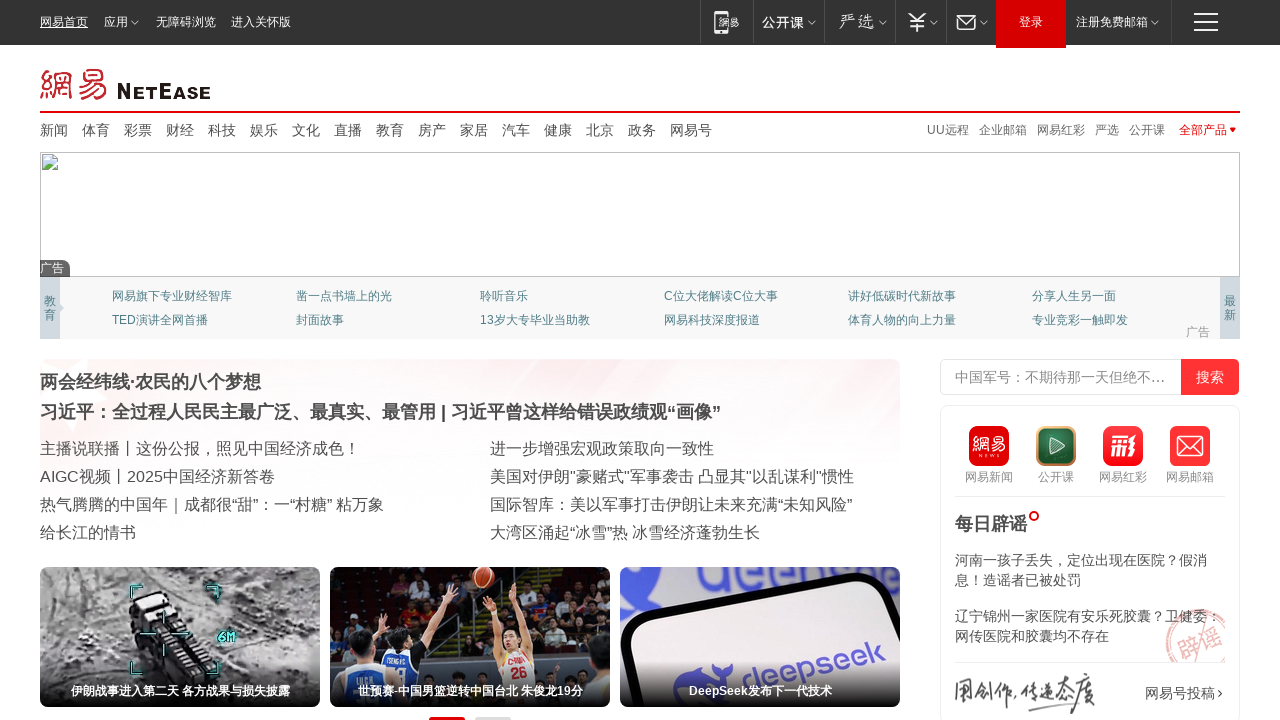